Tests scrolling functionality by navigating to ToolsQA homepage and scrolling to the "Latest Articles" section using JavaScript scroll into view.

Starting URL: https://toolsqa.com/

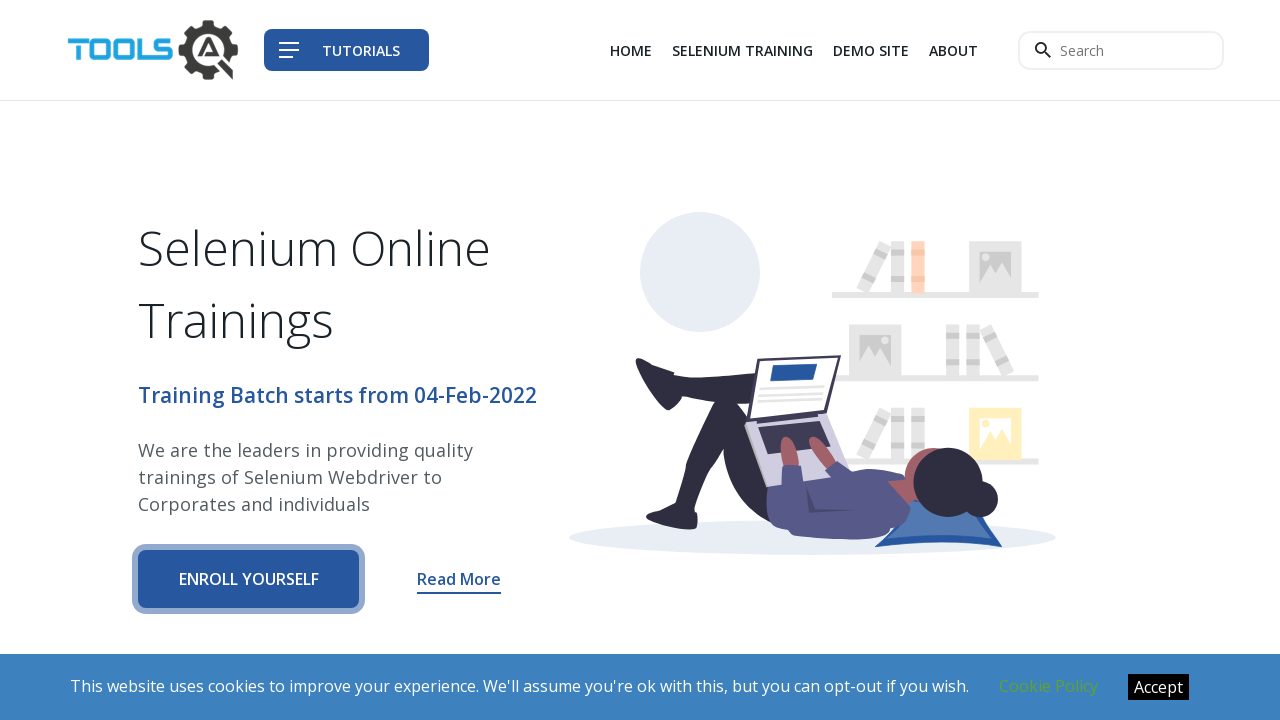

Navigated to ToolsQA homepage
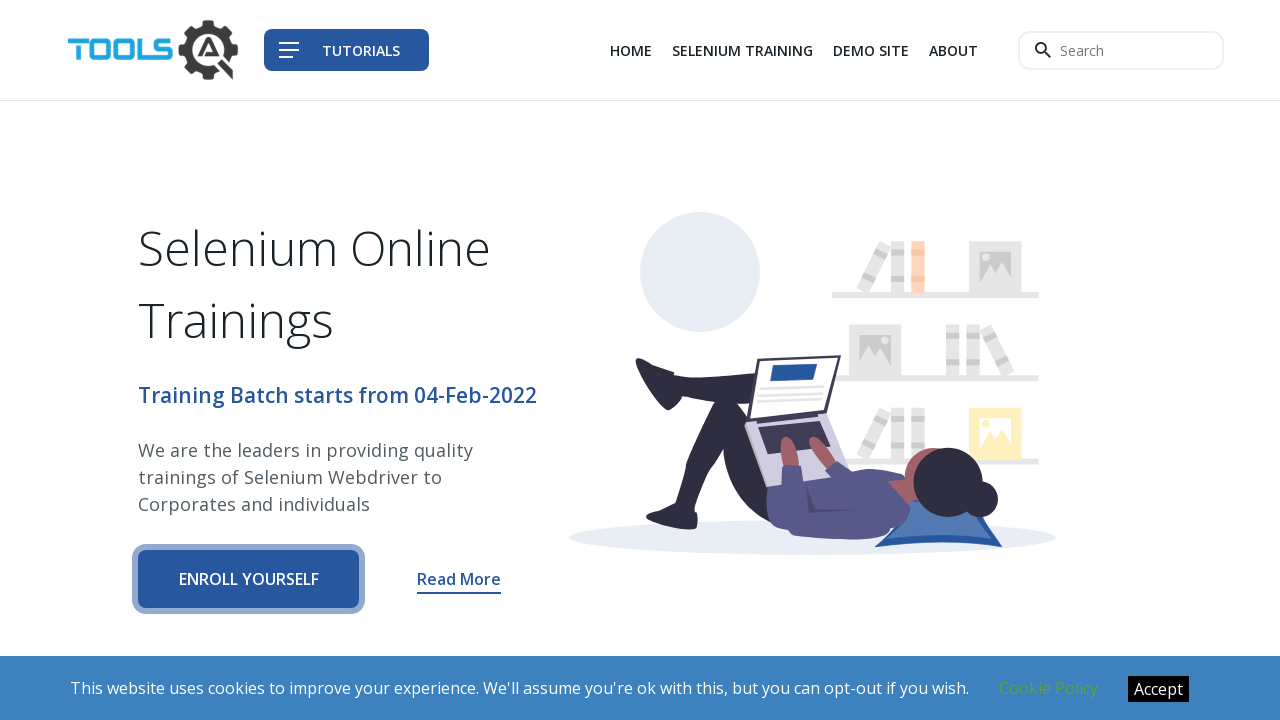

Located 'Latest Articles' element
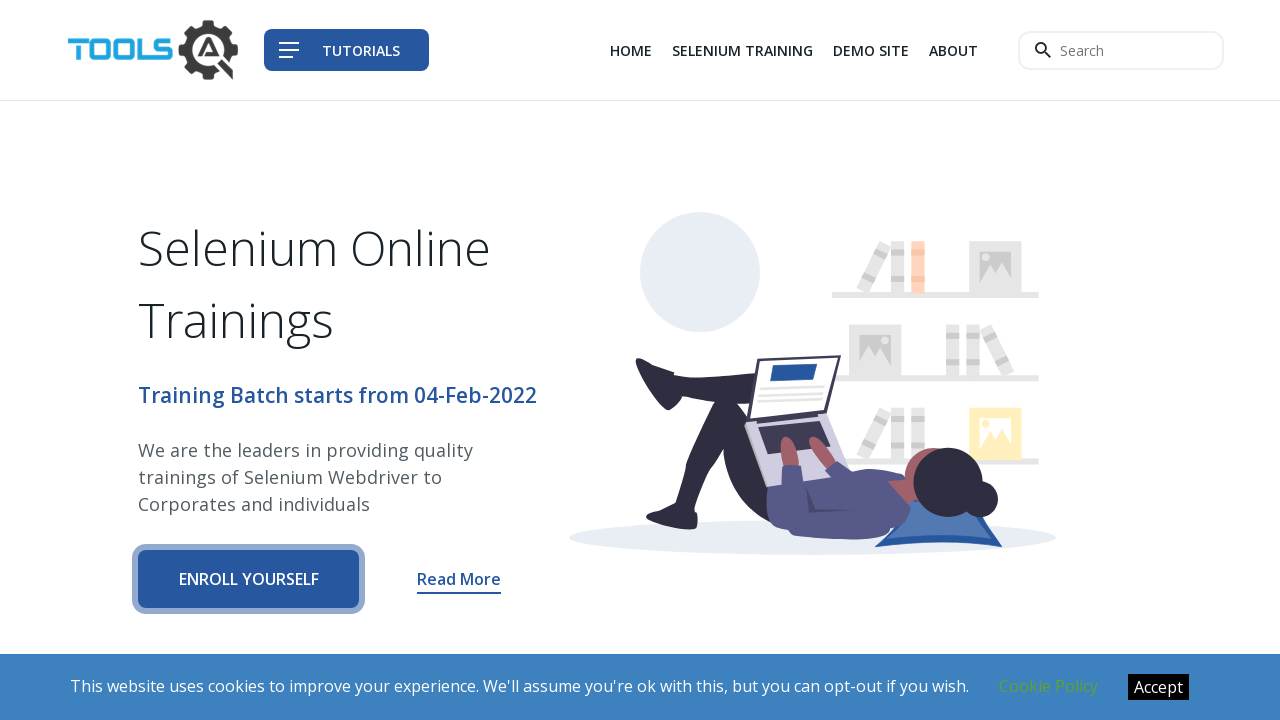

Scrolled to 'Latest Articles' section using scroll_into_view_if_needed()
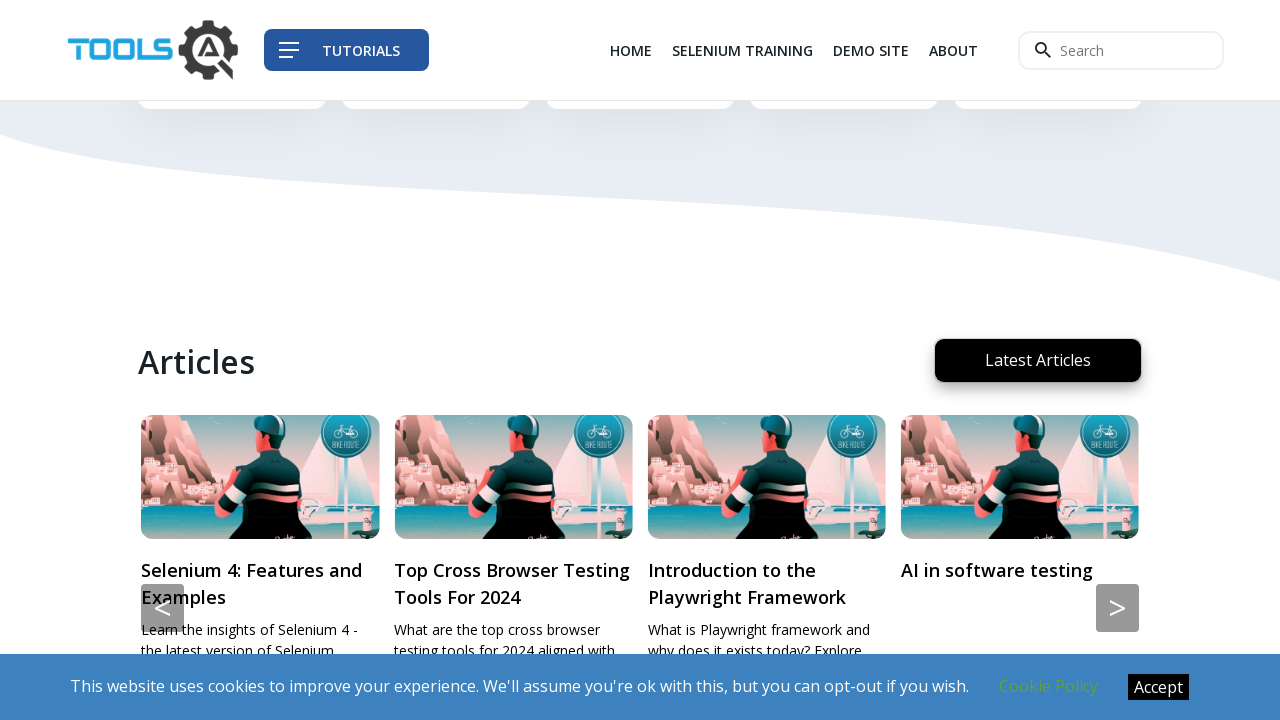

Waited 500ms for scroll animation to complete
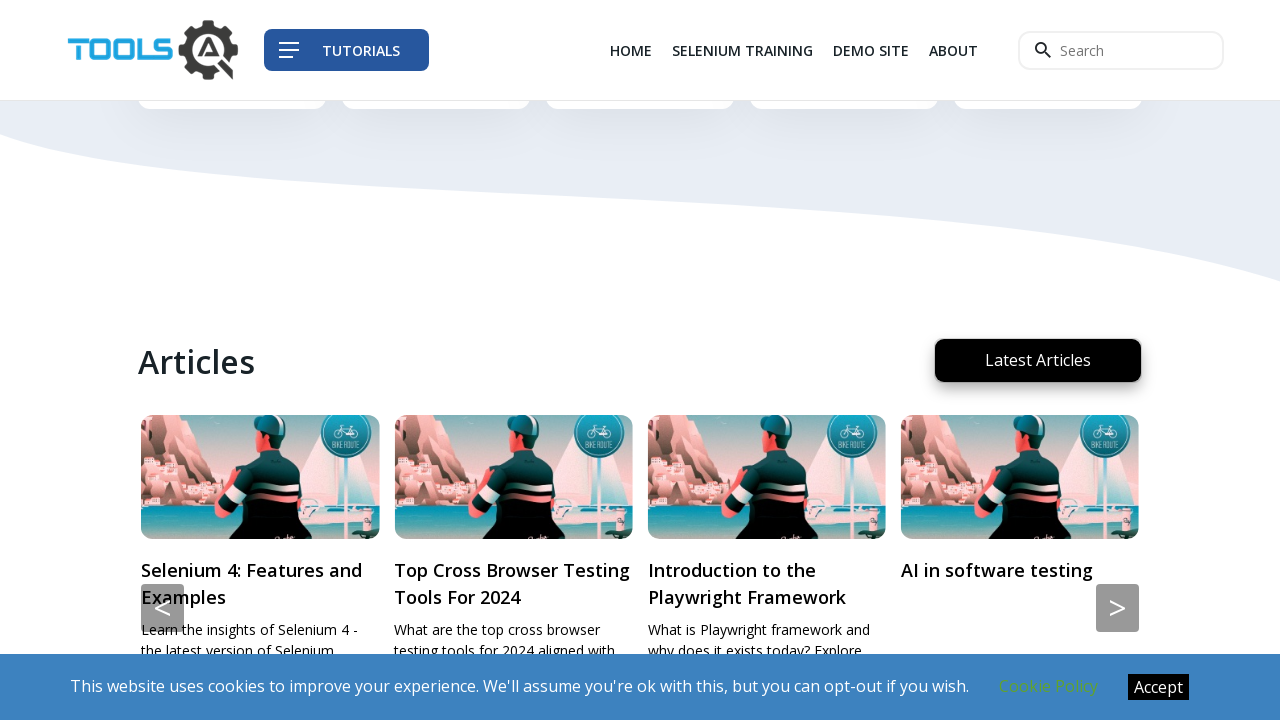

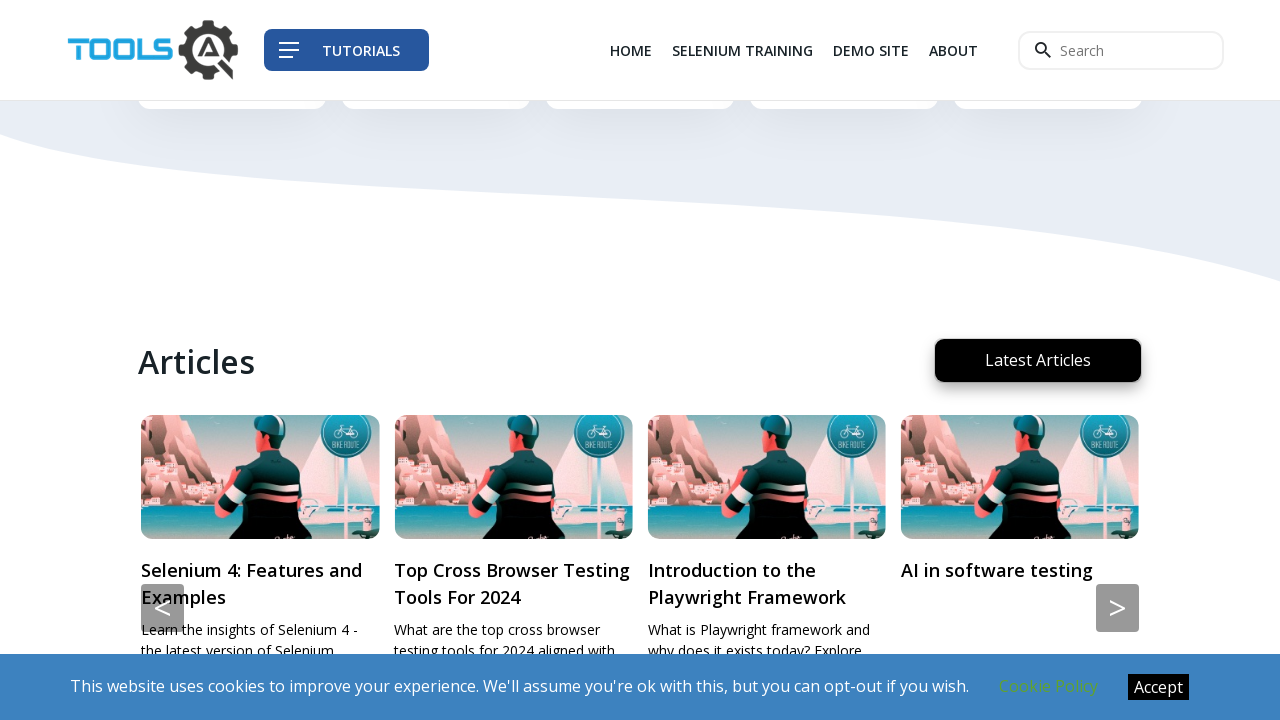